Tests the senior living community search functionality by entering a zip code, selecting a care type from dropdown, and submitting the search form

Starting URL: https://www.seniorliving.com/

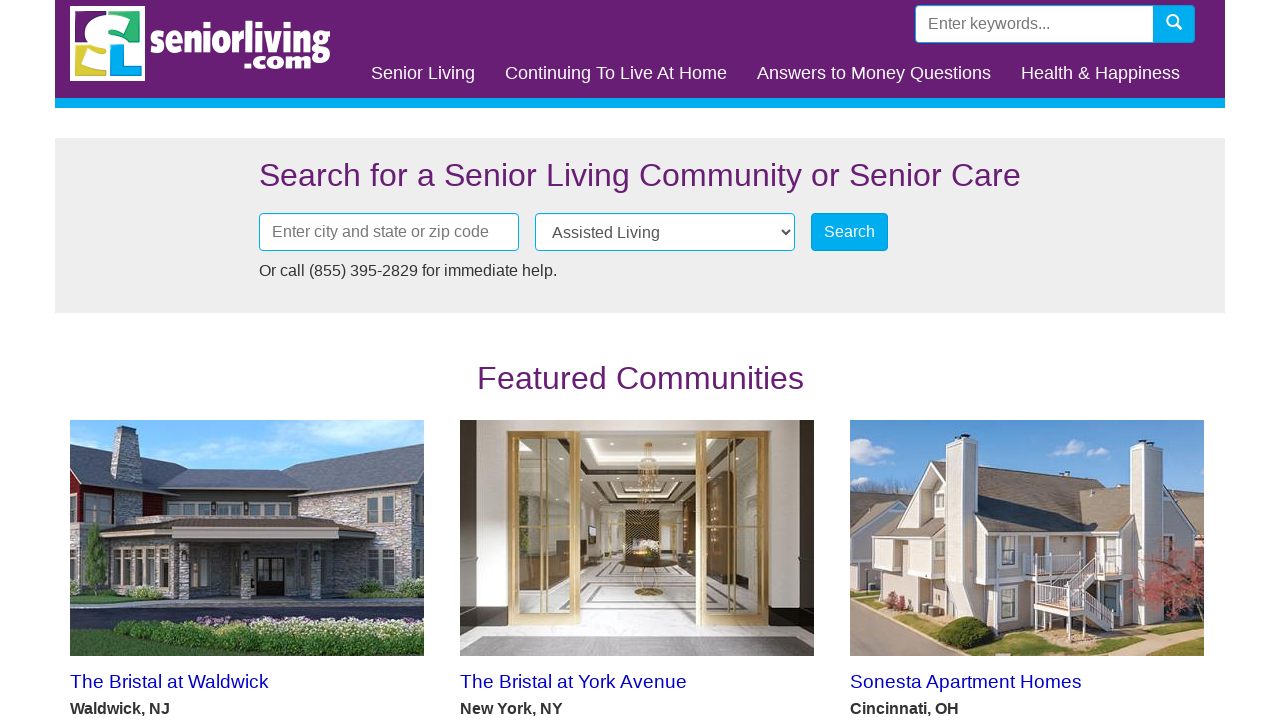

Filled zip code field with '90210' on #edit-distance-origin
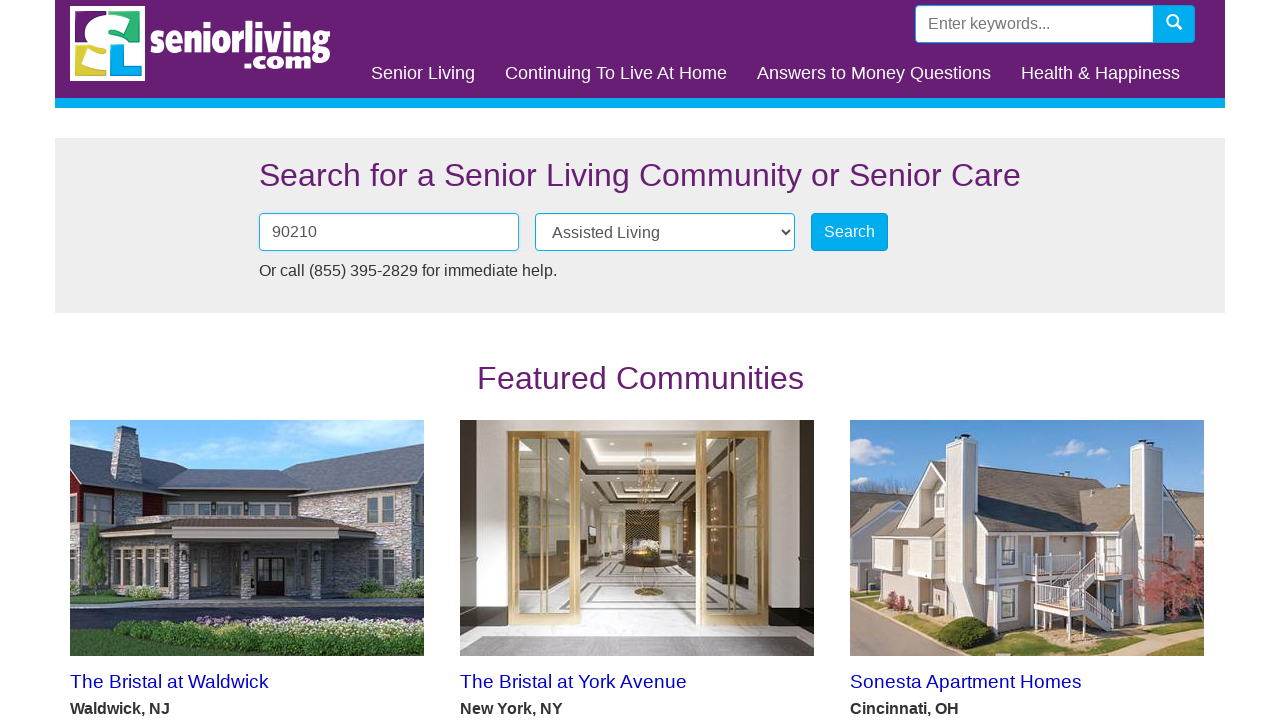

Selected 'assisted_living' from care type dropdown on select[name='care_type']
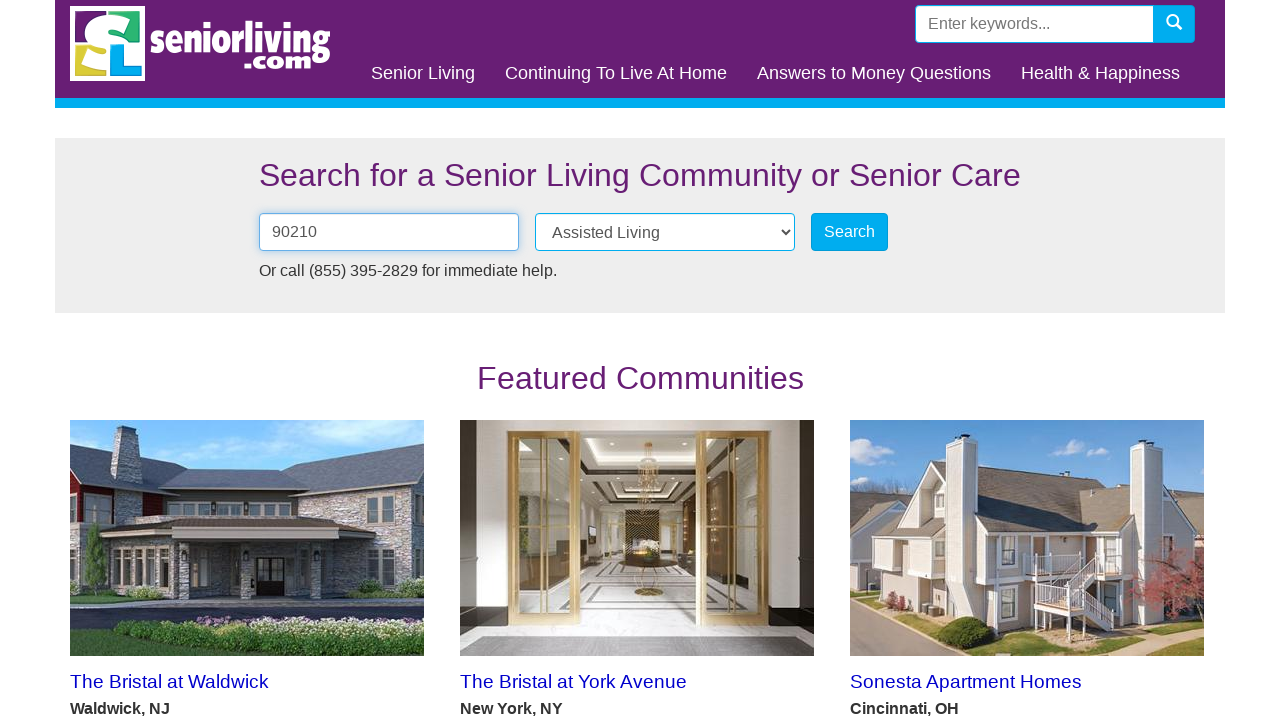

Clicked search/submit button to find senior living communities at (850, 232) on #edit-submit-find-a-senior-living-community
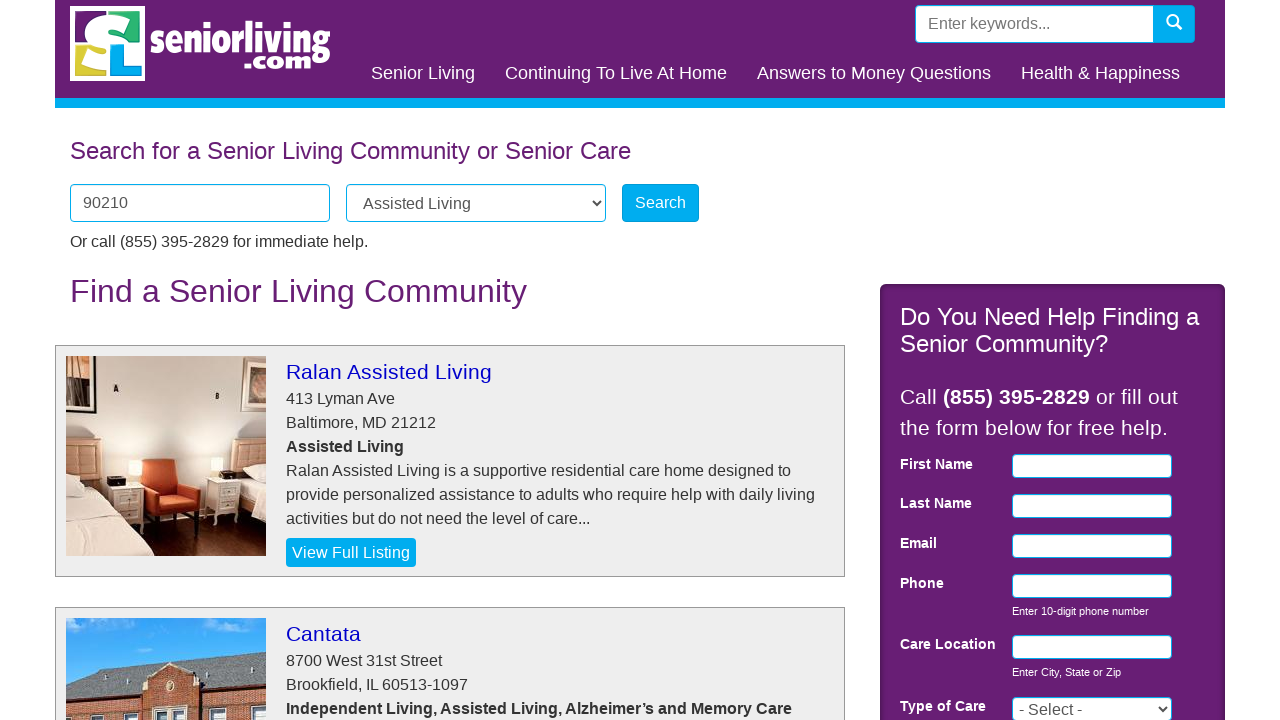

Search results page loaded (networkidle)
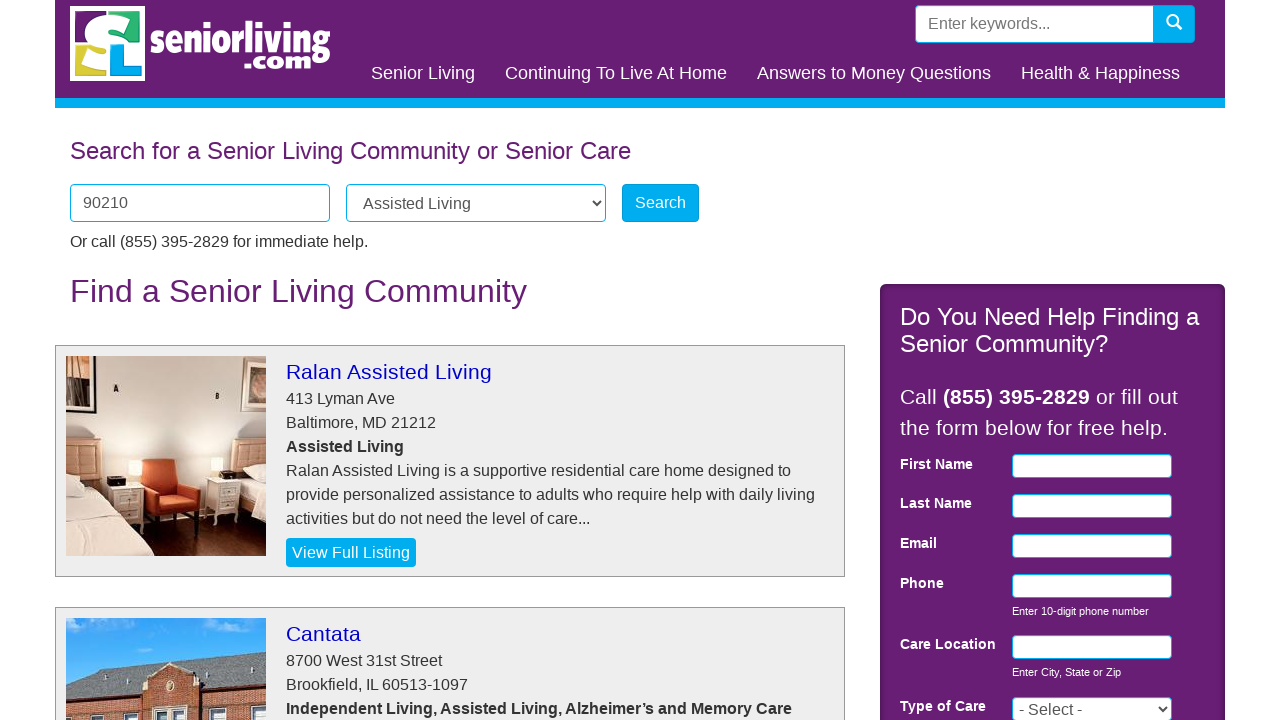

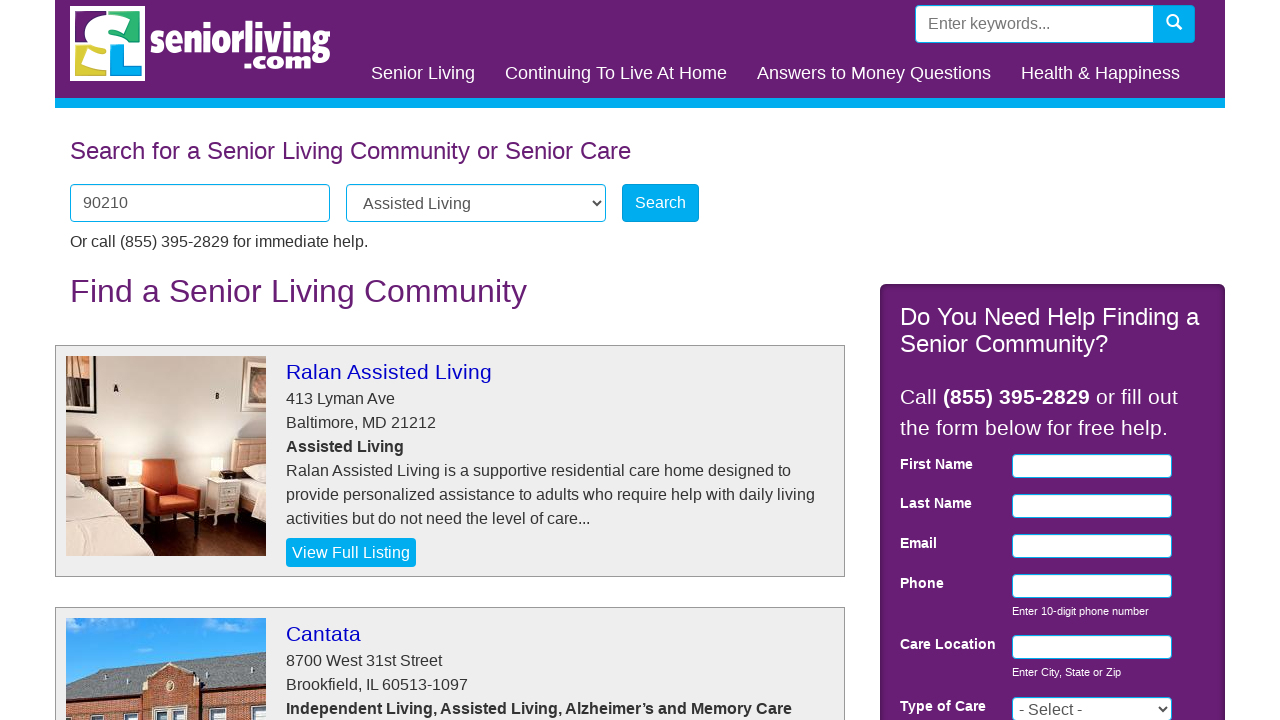